Tests selecting "Green" from an old-style HTML select dropdown

Starting URL: https://demoqa.com/select-menu

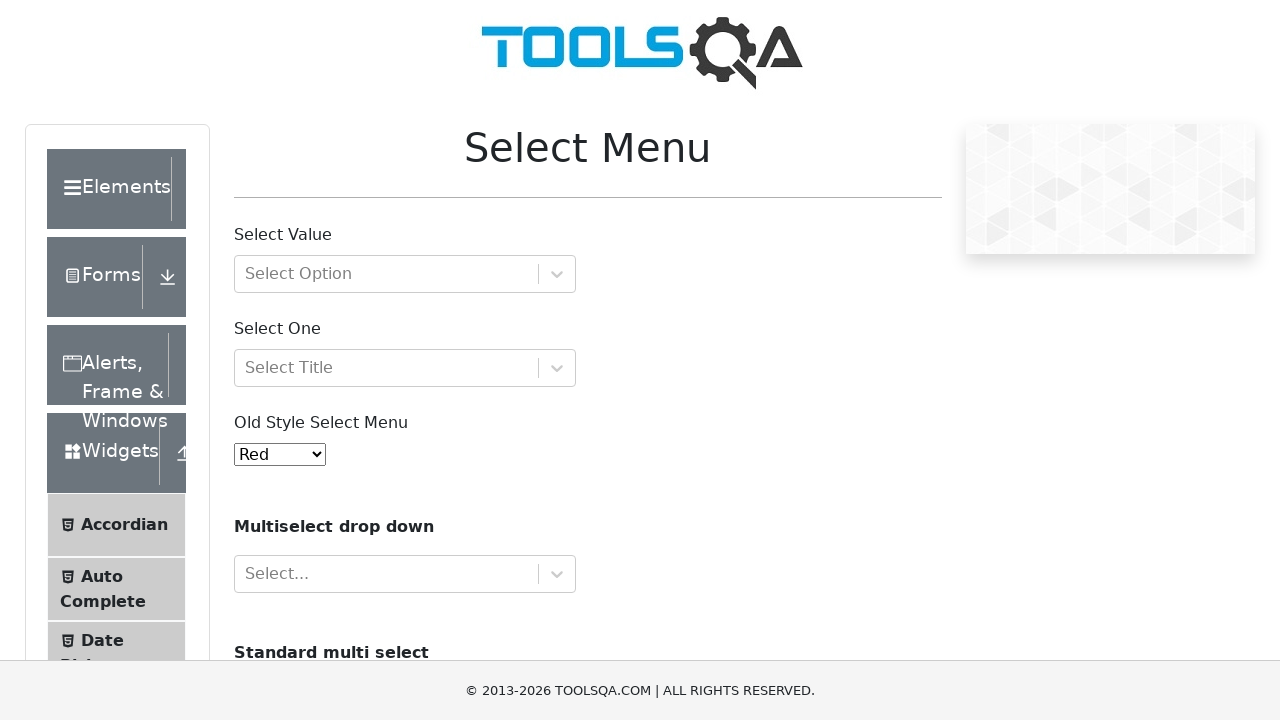

Old-style select menu loaded and ready
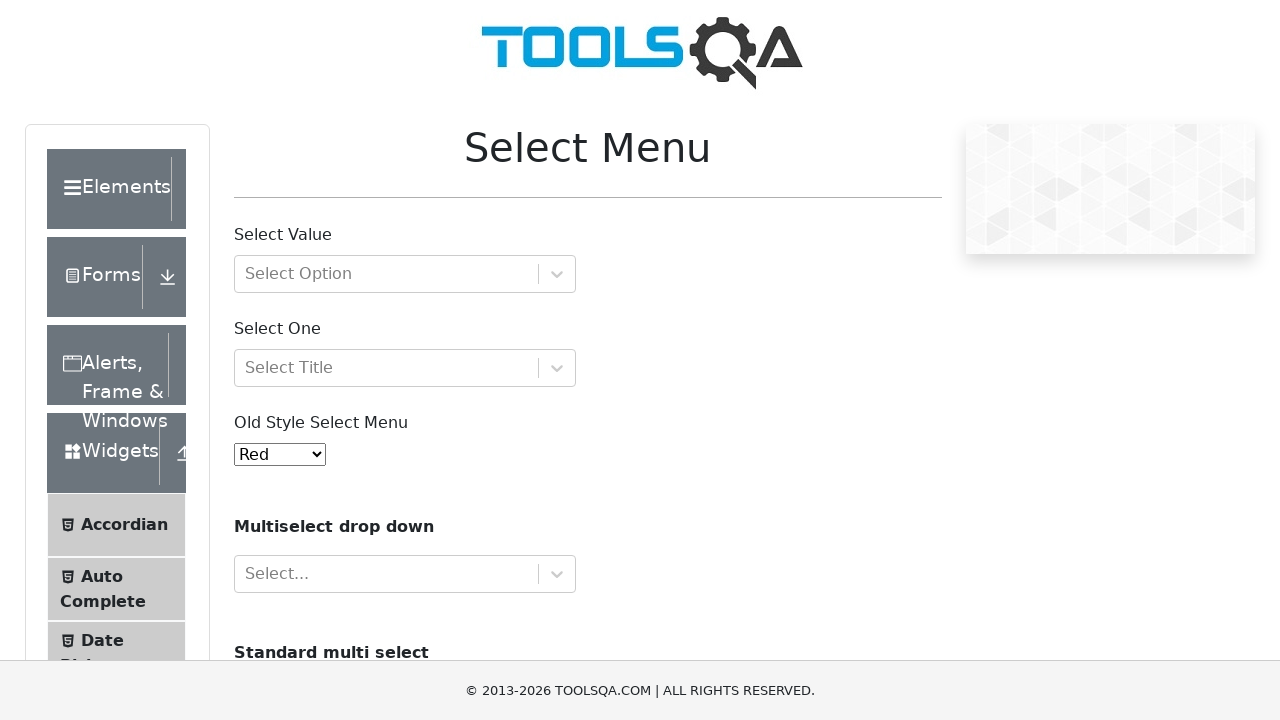

Selected 'Green' from old-style HTML select dropdown on select[id="oldSelectMenu"]
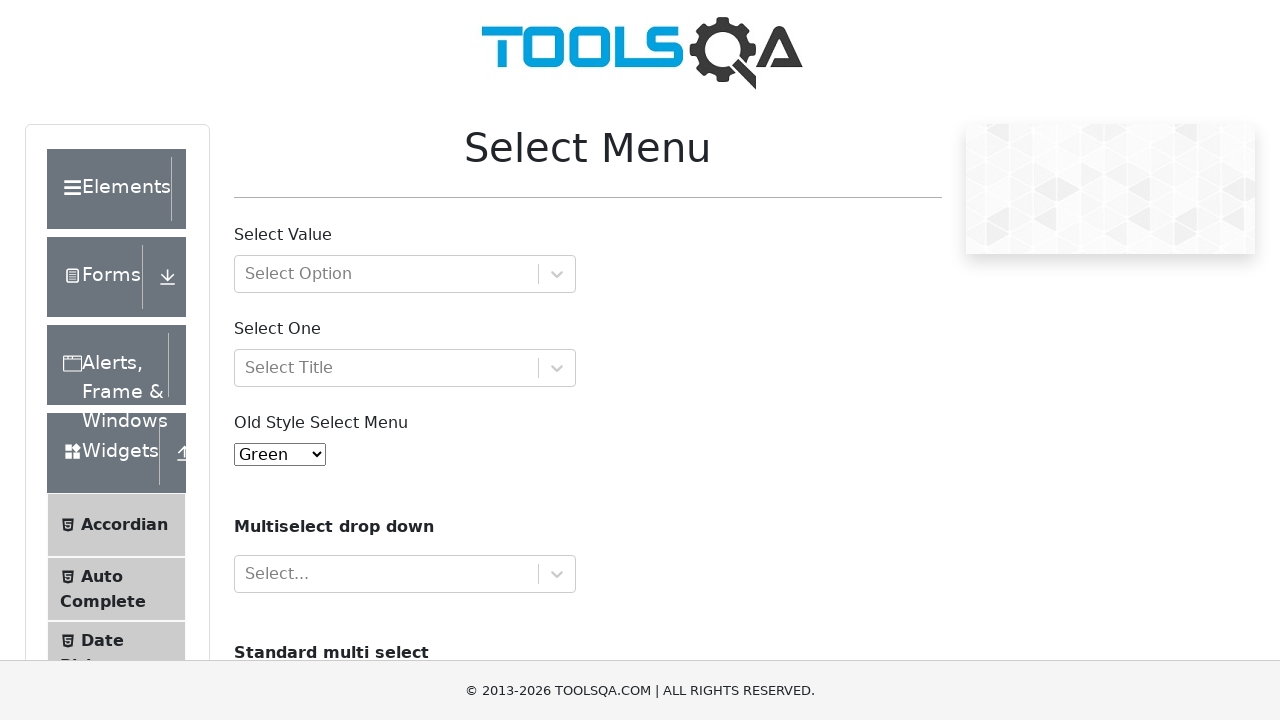

Verified that 'Green' is selected with value '2'
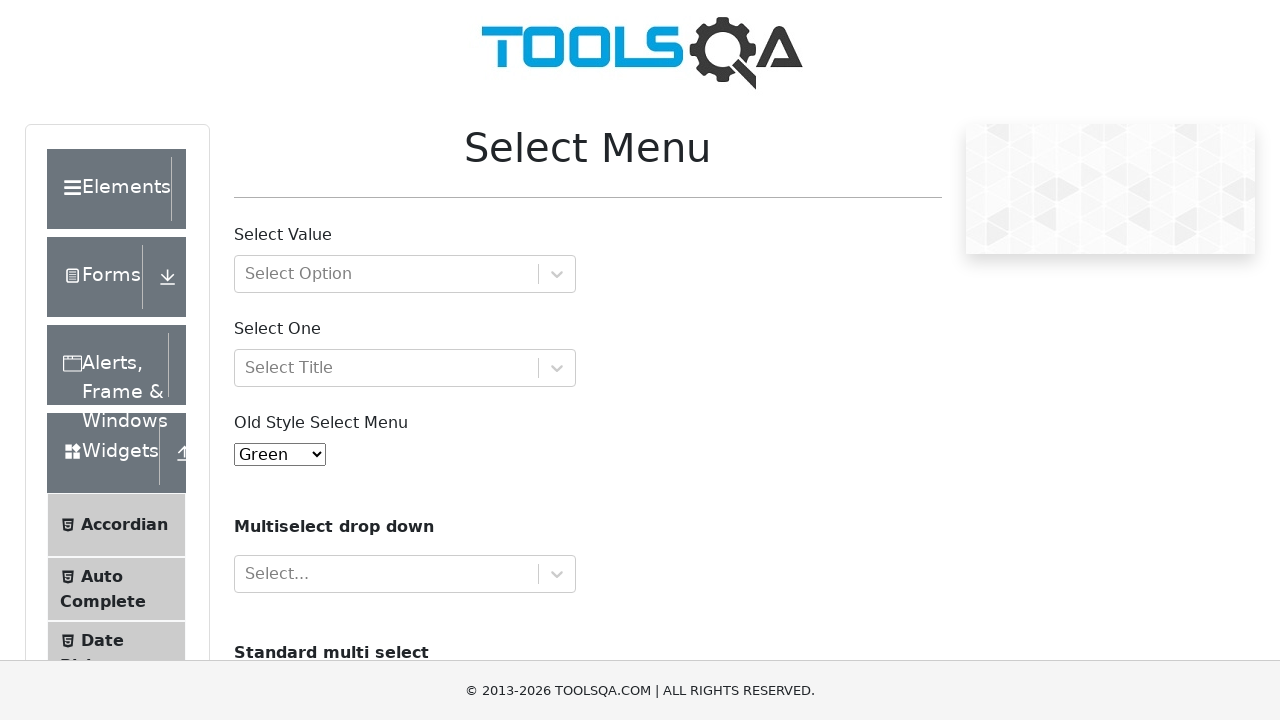

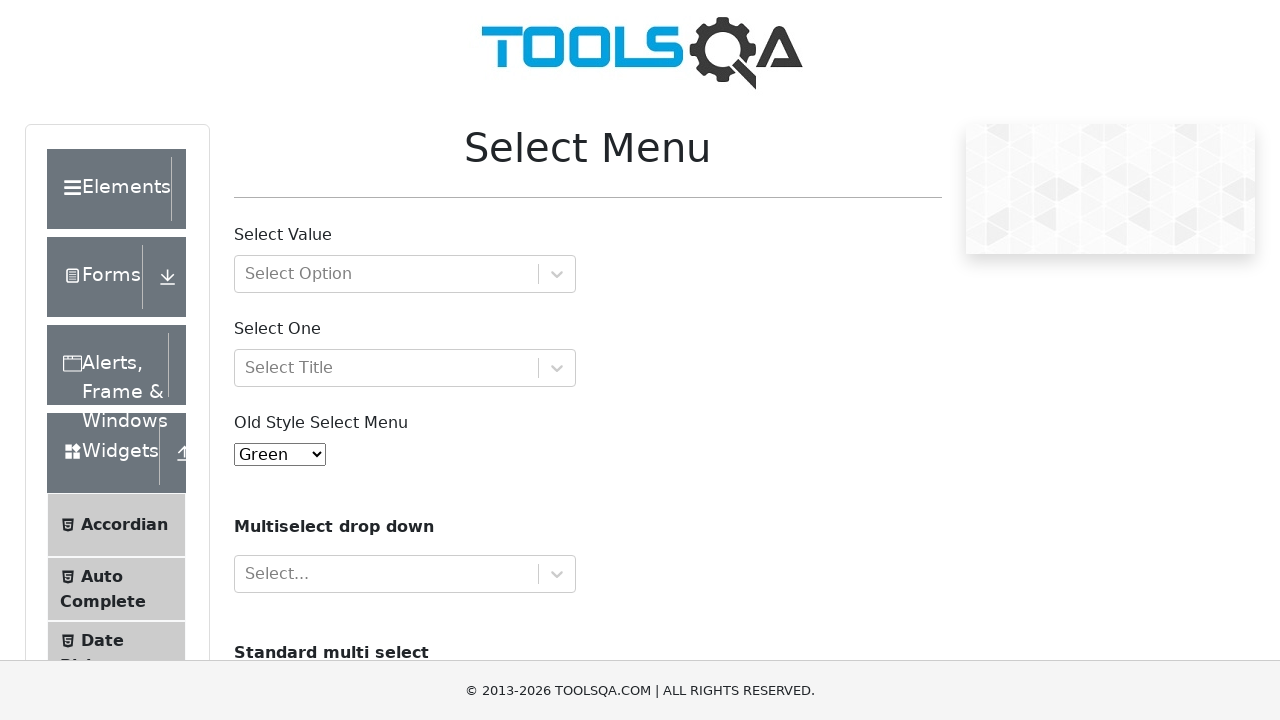